Tests performance of dynamic loading by clicking the start button and waiting for the content to load.

Starting URL: https://the-internet.herokuapp.com/dynamic_loading/1

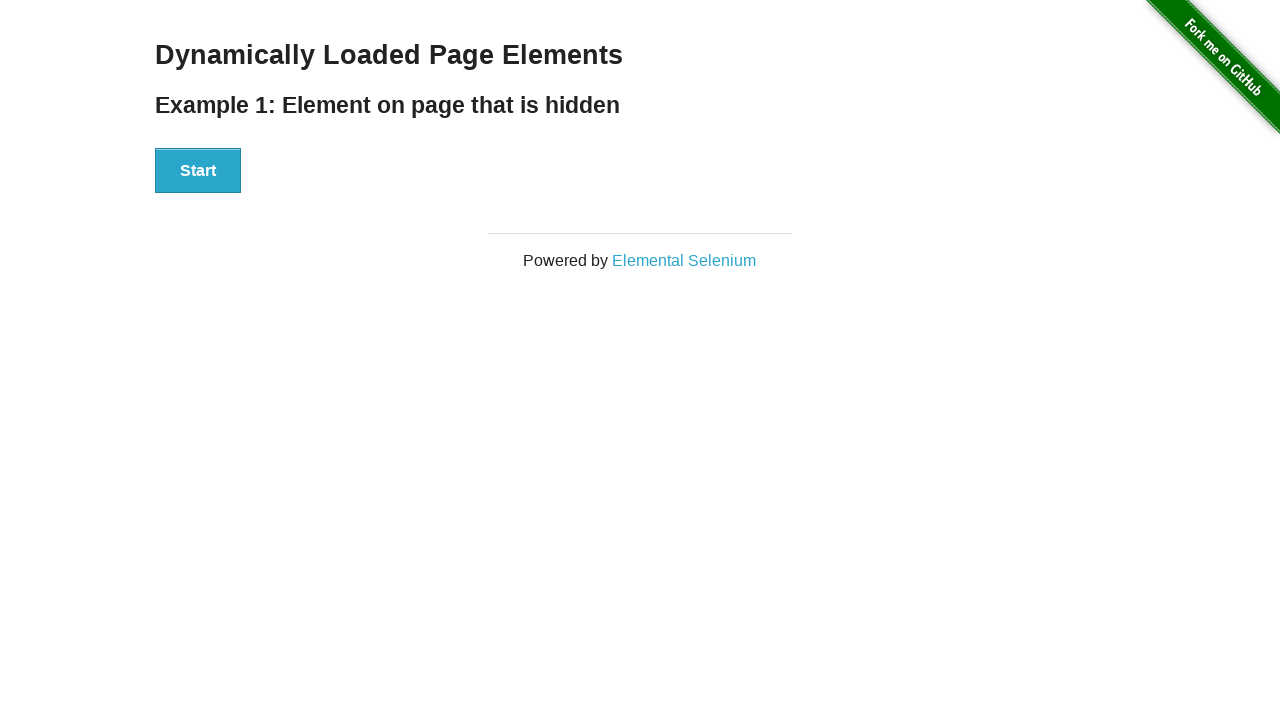

Start button selector loaded
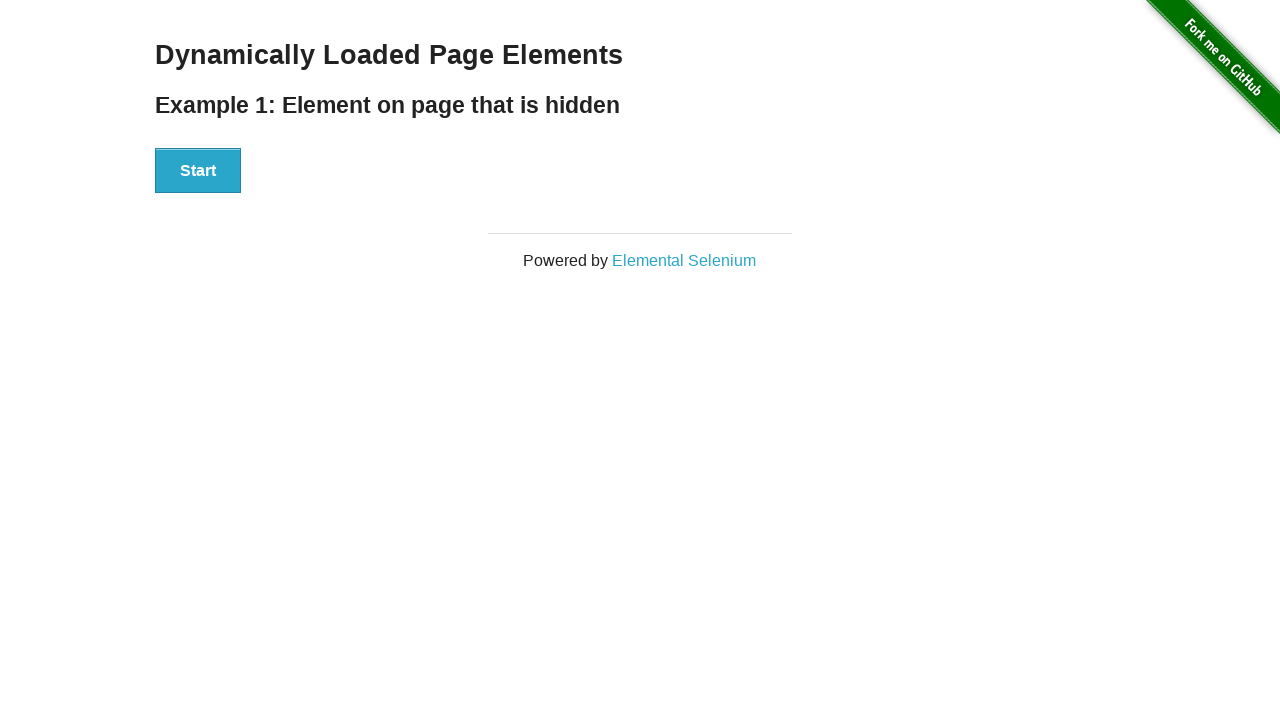

Clicked start button to trigger dynamic loading at (198, 171) on #start button
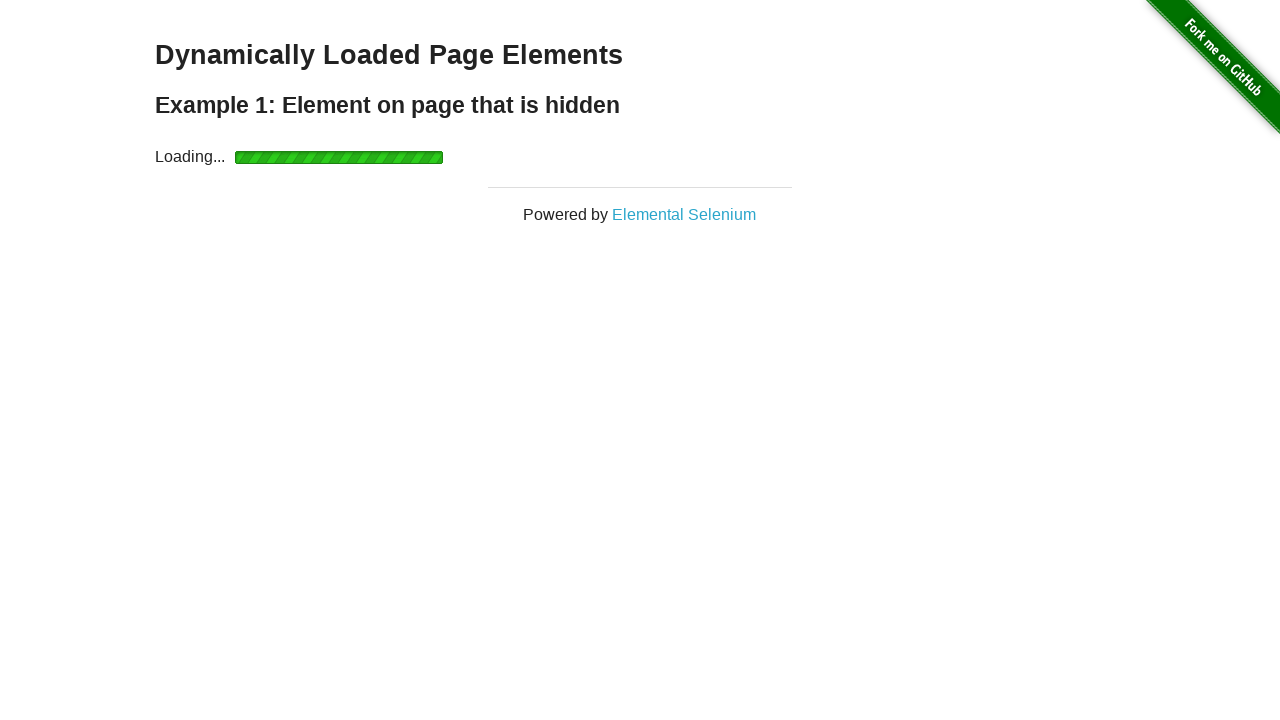

Loading indicator disappeared, dynamic content loading completed
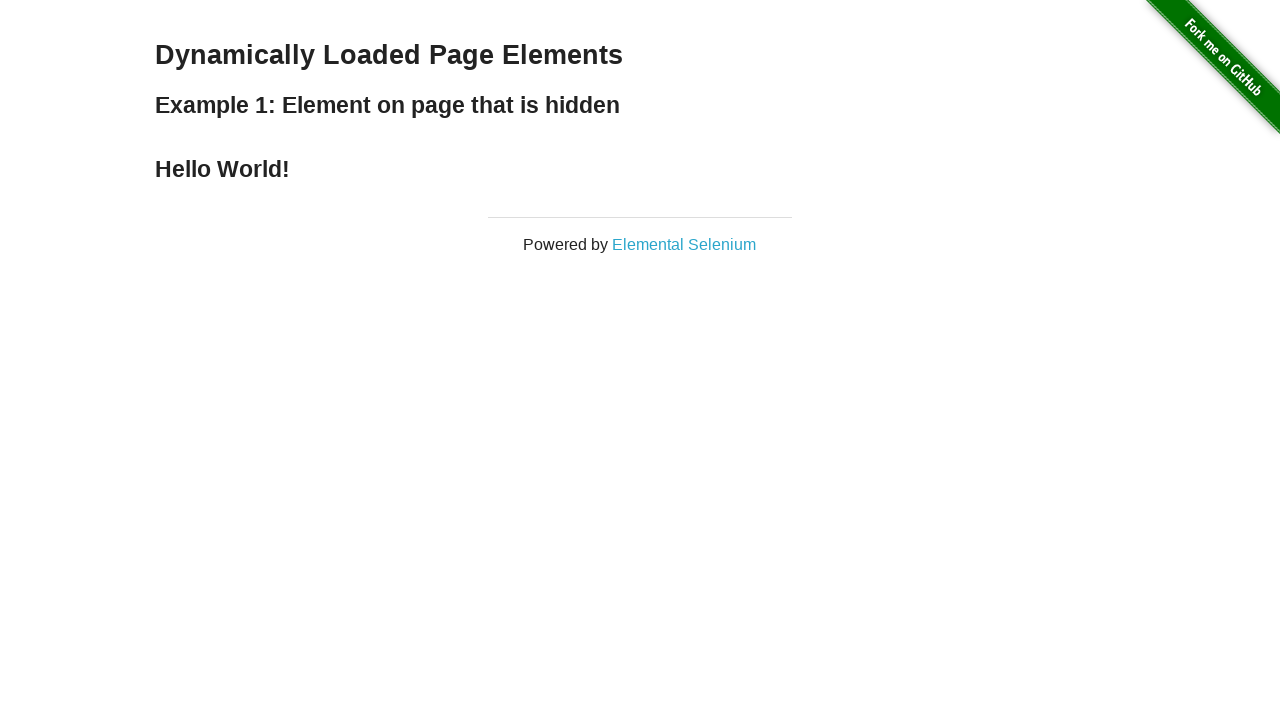

Verified finish heading appeared, confirming dynamic loading completed within acceptable time
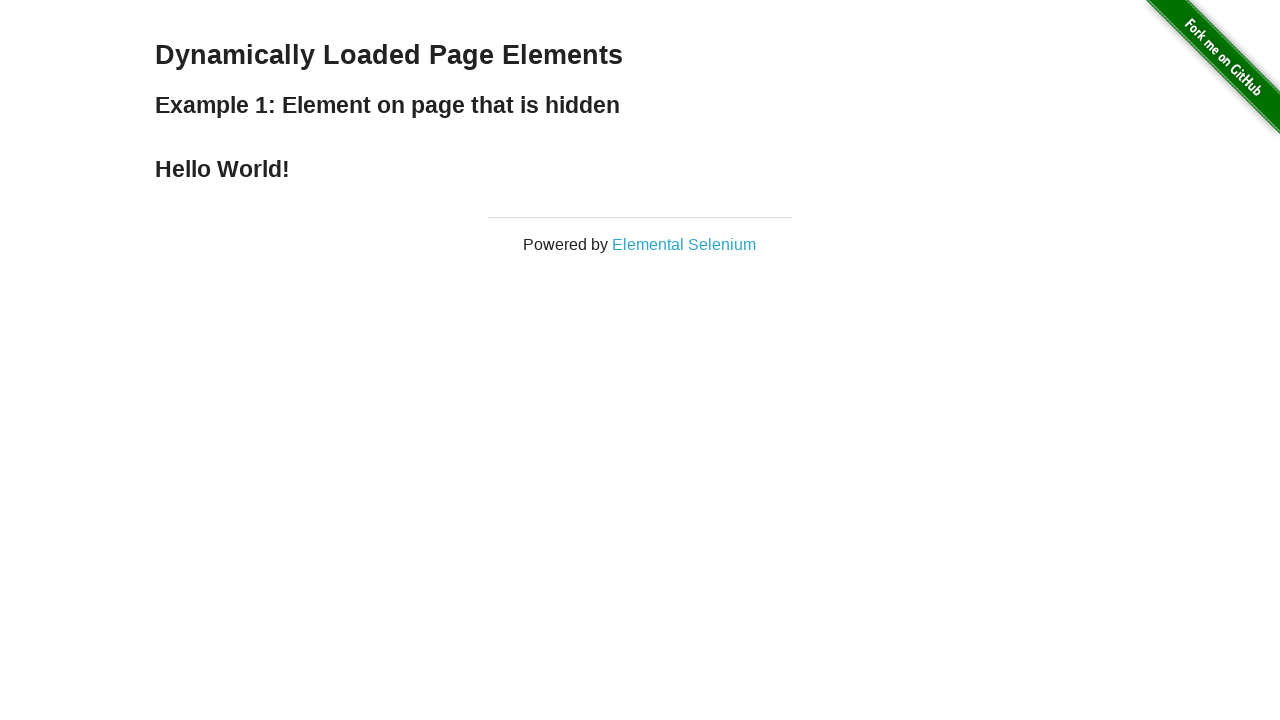

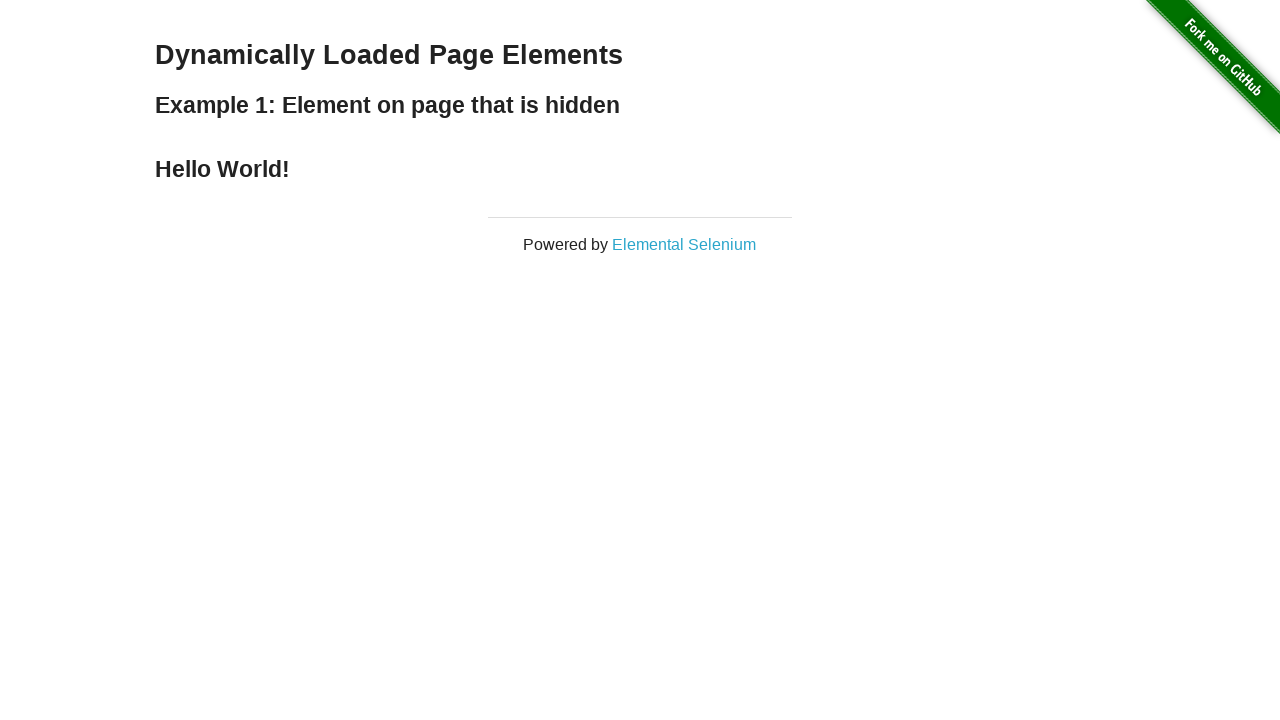